Tests calculator addition: 25 + 25.5 = 50.5 without integer-only mode enabled

Starting URL: https://testsheepnz.github.io/BasicCalculator.html#main-body

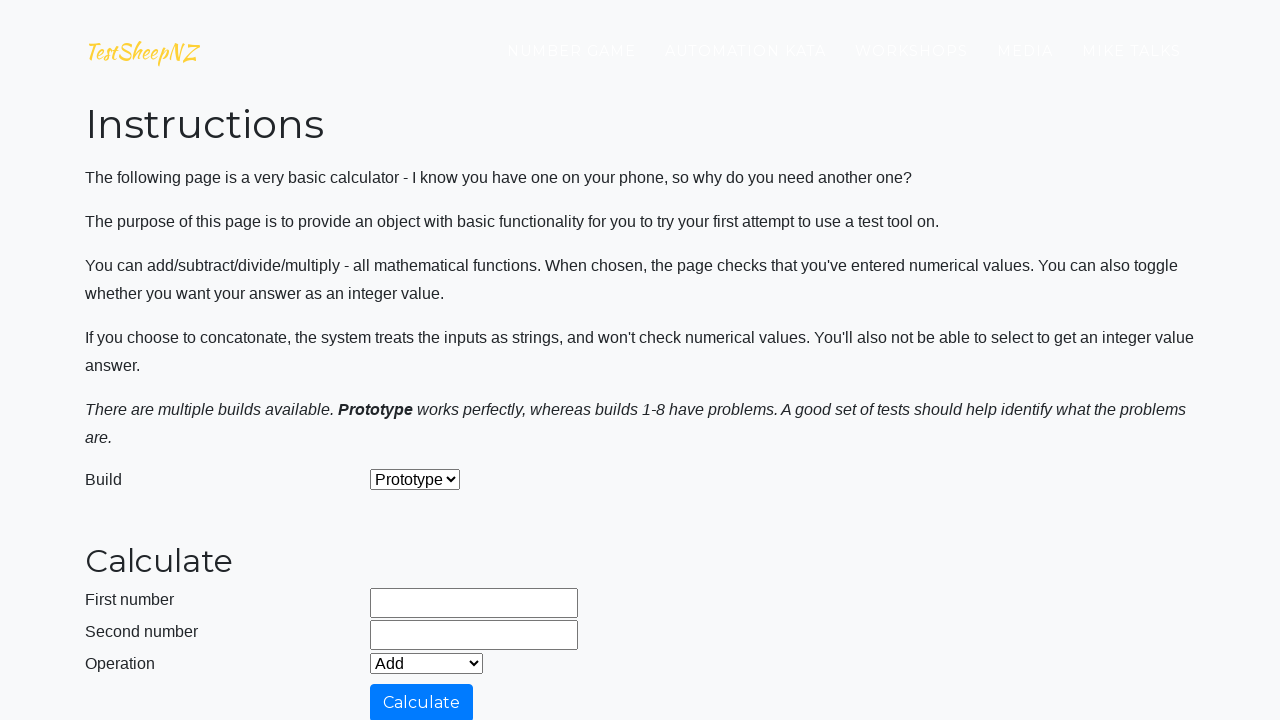

Filled first number field with '25' on #number1Field
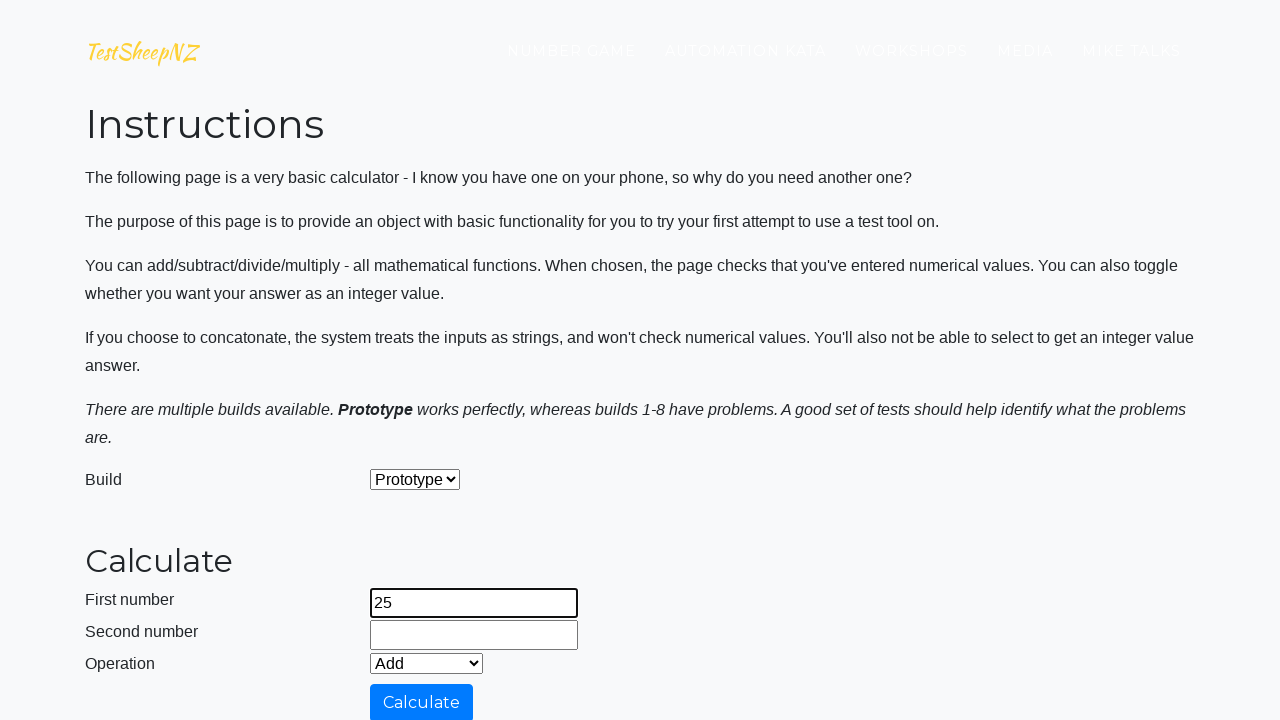

Filled second number field with '25.5' on #number2Field
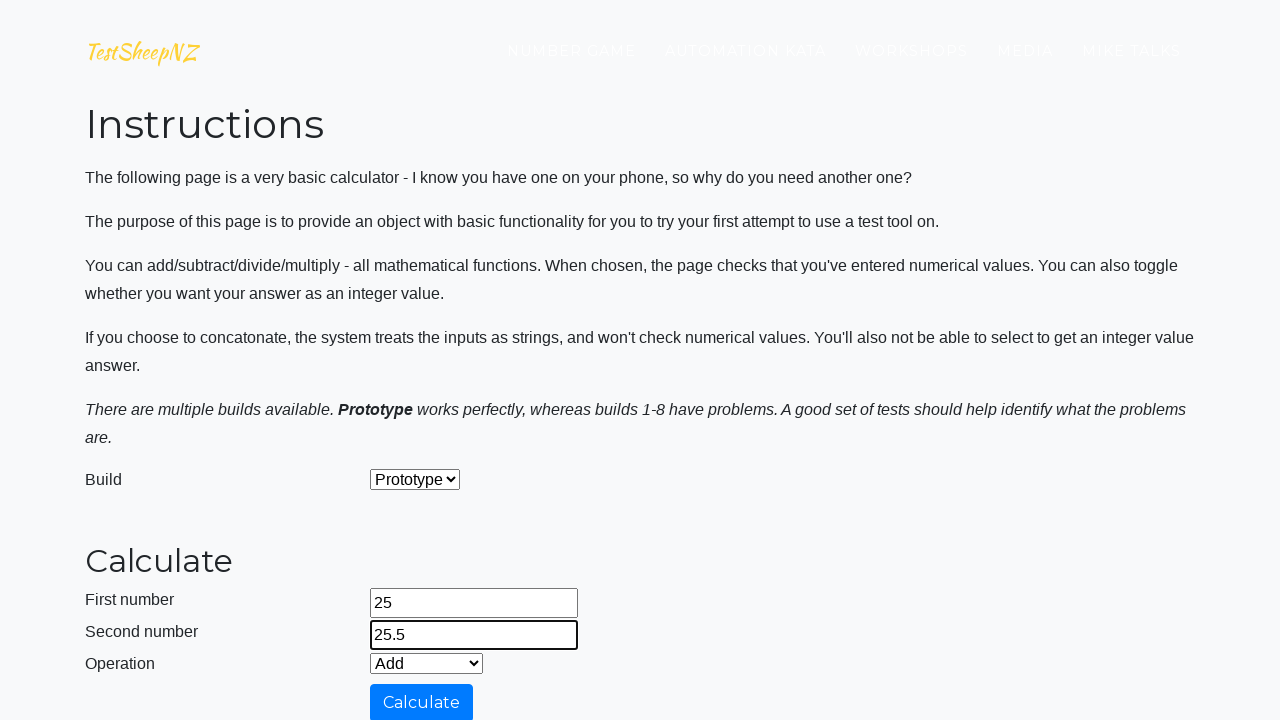

Verified integer-only mode checkbox is unchecked
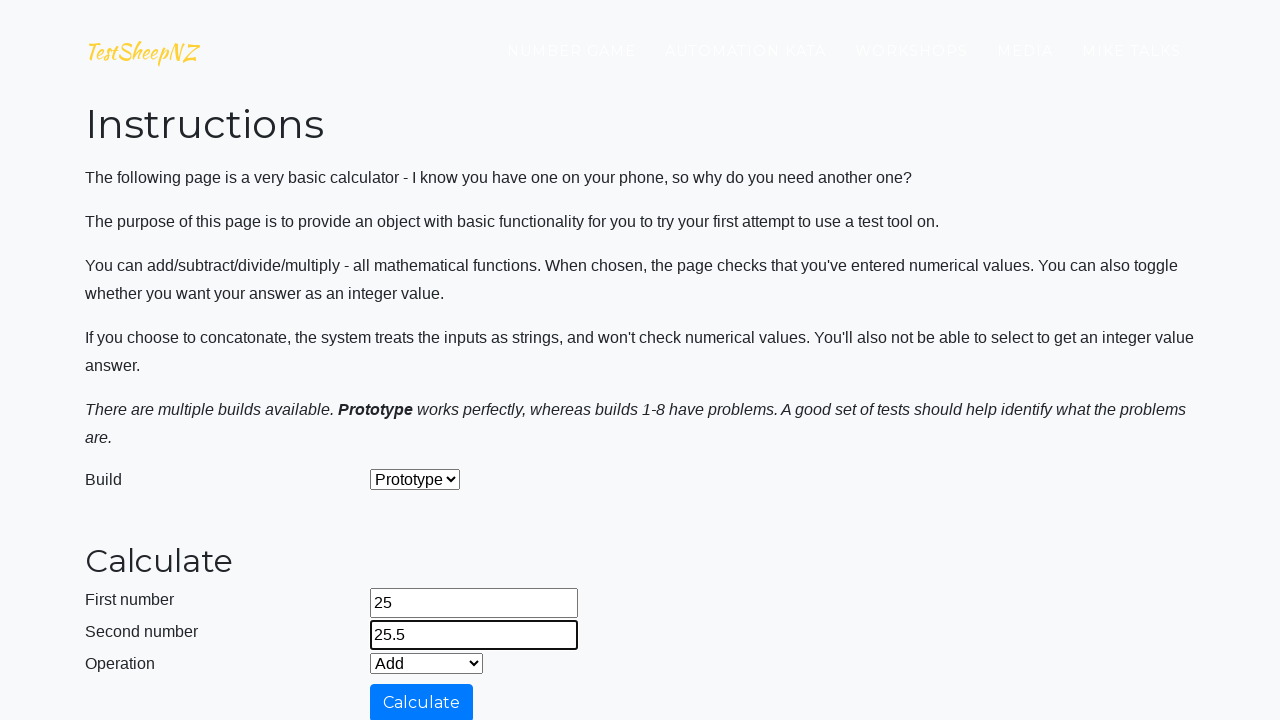

Clicked calculate button at (422, 701) on #calculateButton
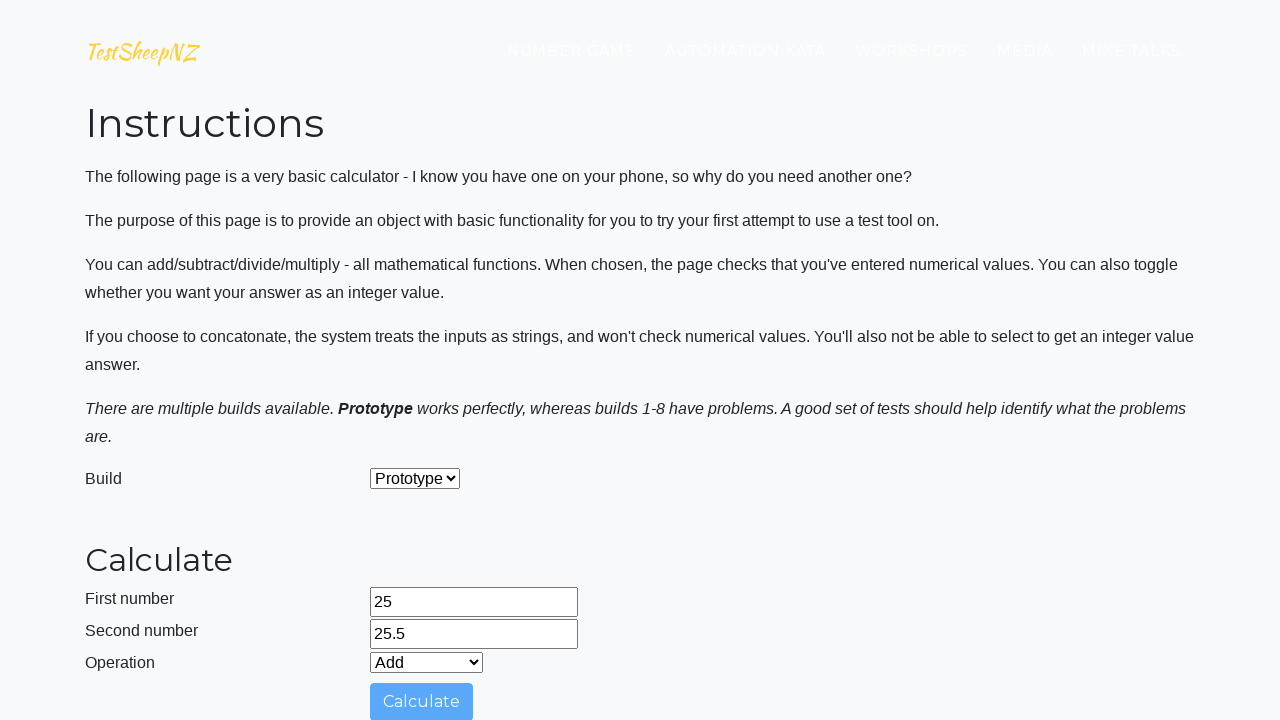

Result field loaded
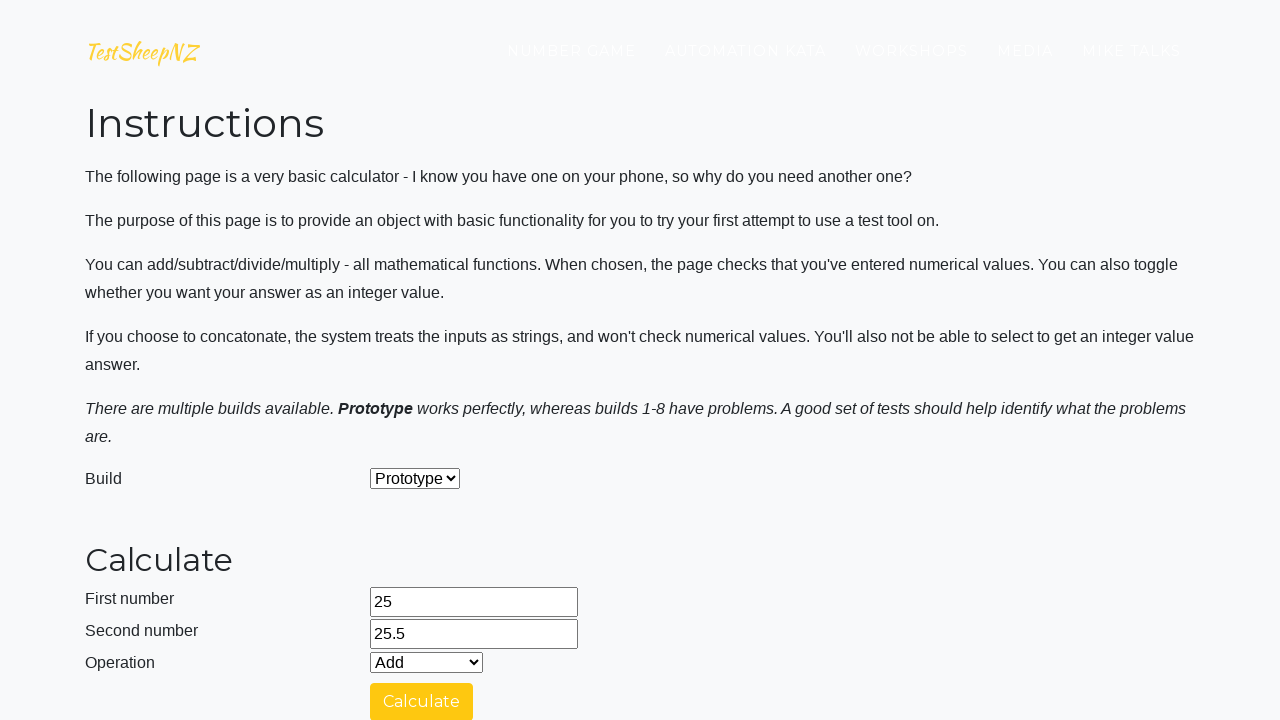

Retrieved result value: 50.5
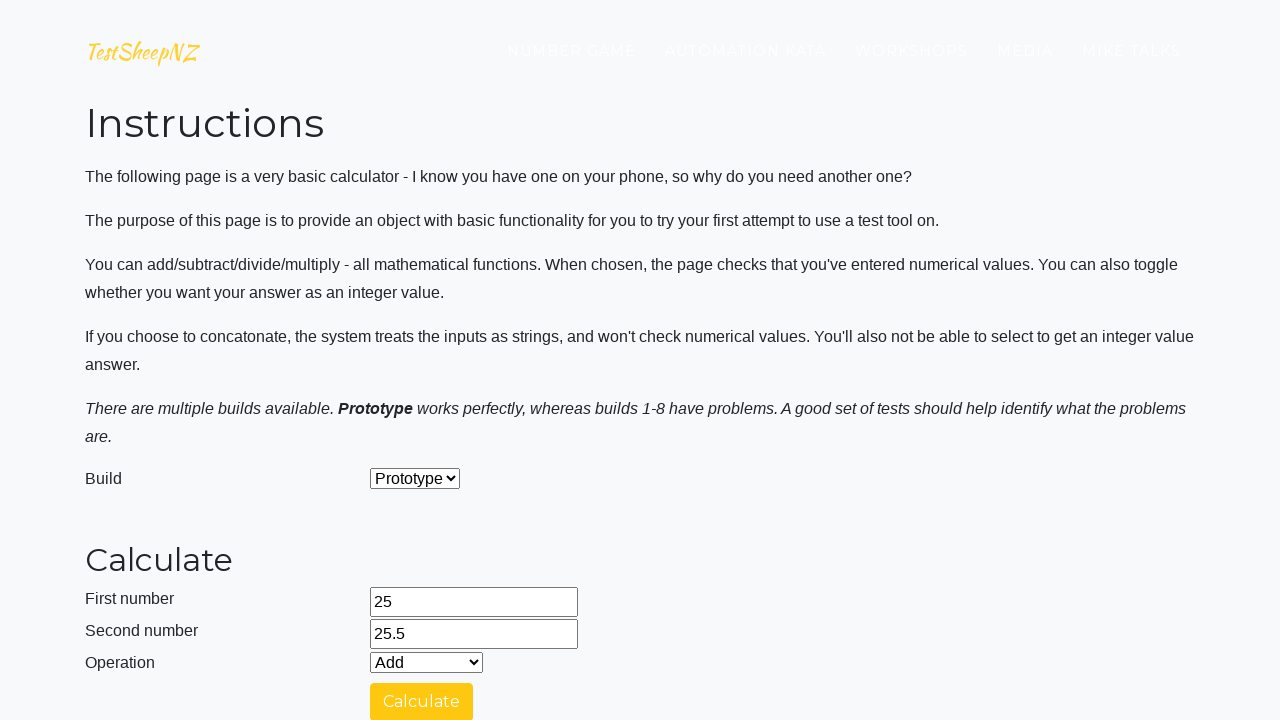

Assertion passed: 25 + 25.5 = 50.5
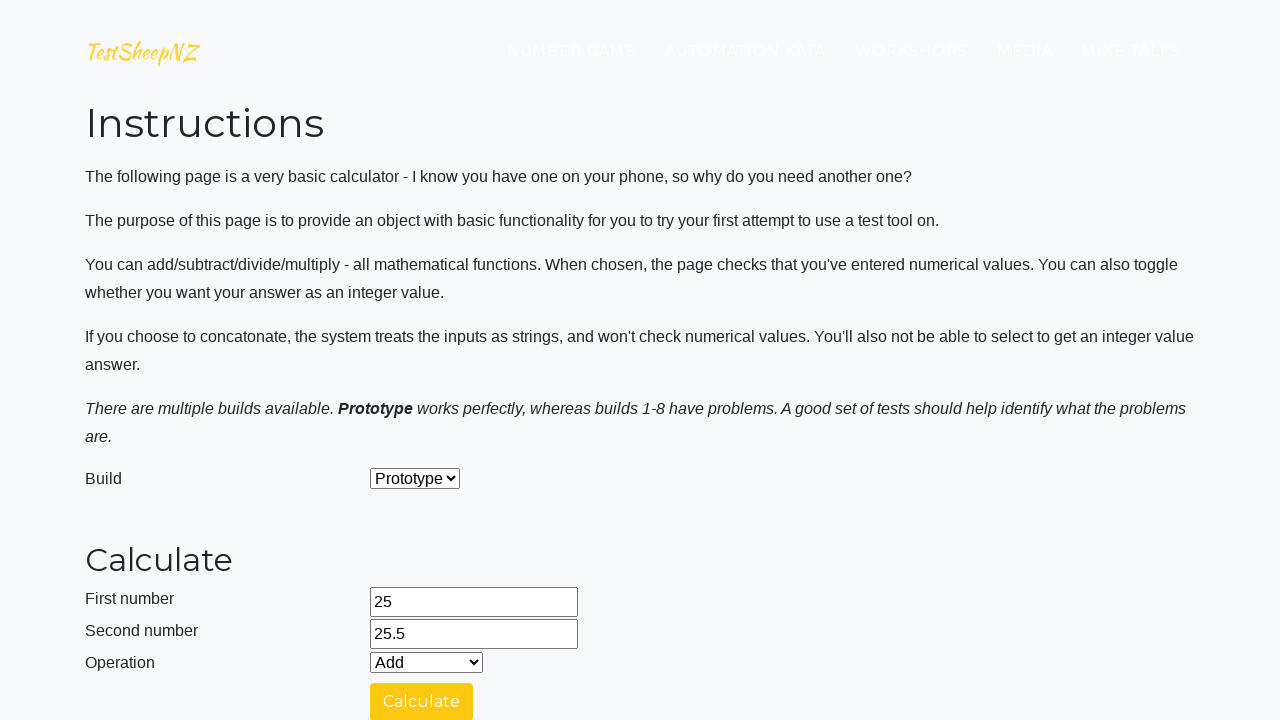

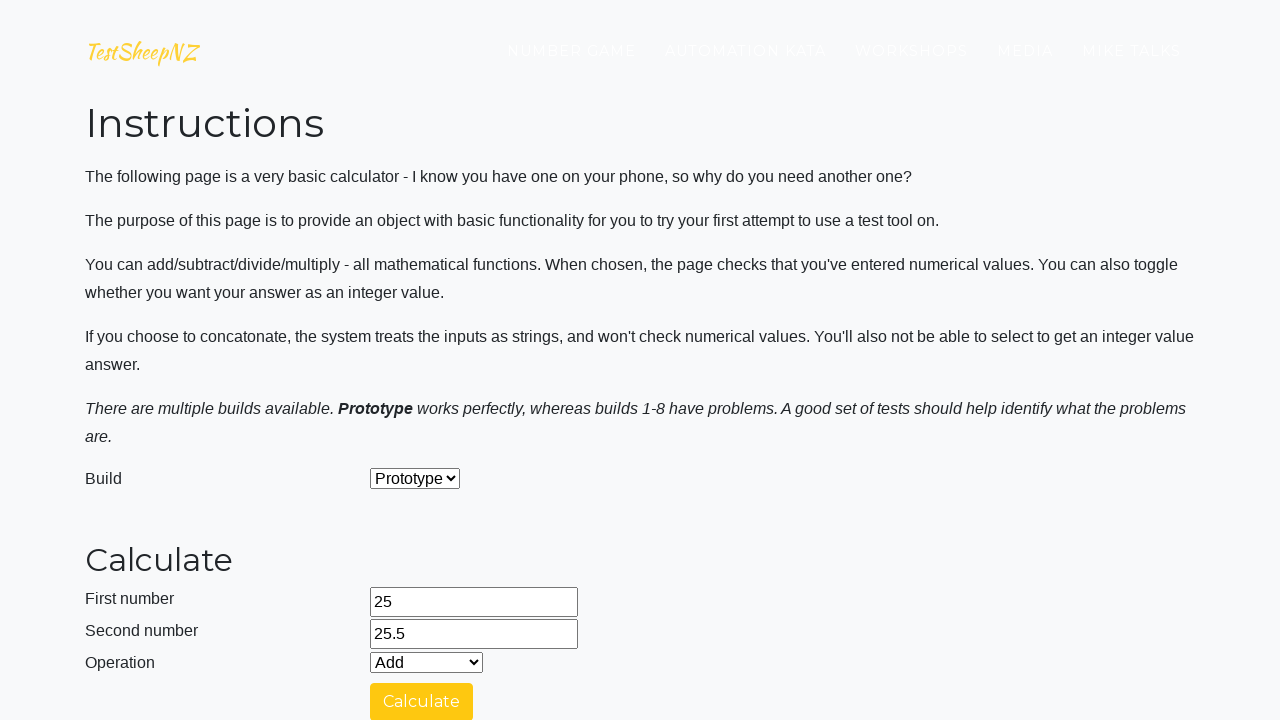